Tests a mathematical form by extracting two numbers from the page, calculating their sum, selecting the result from a dropdown, and submitting the form

Starting URL: http://suninjuly.github.io/selects1.html

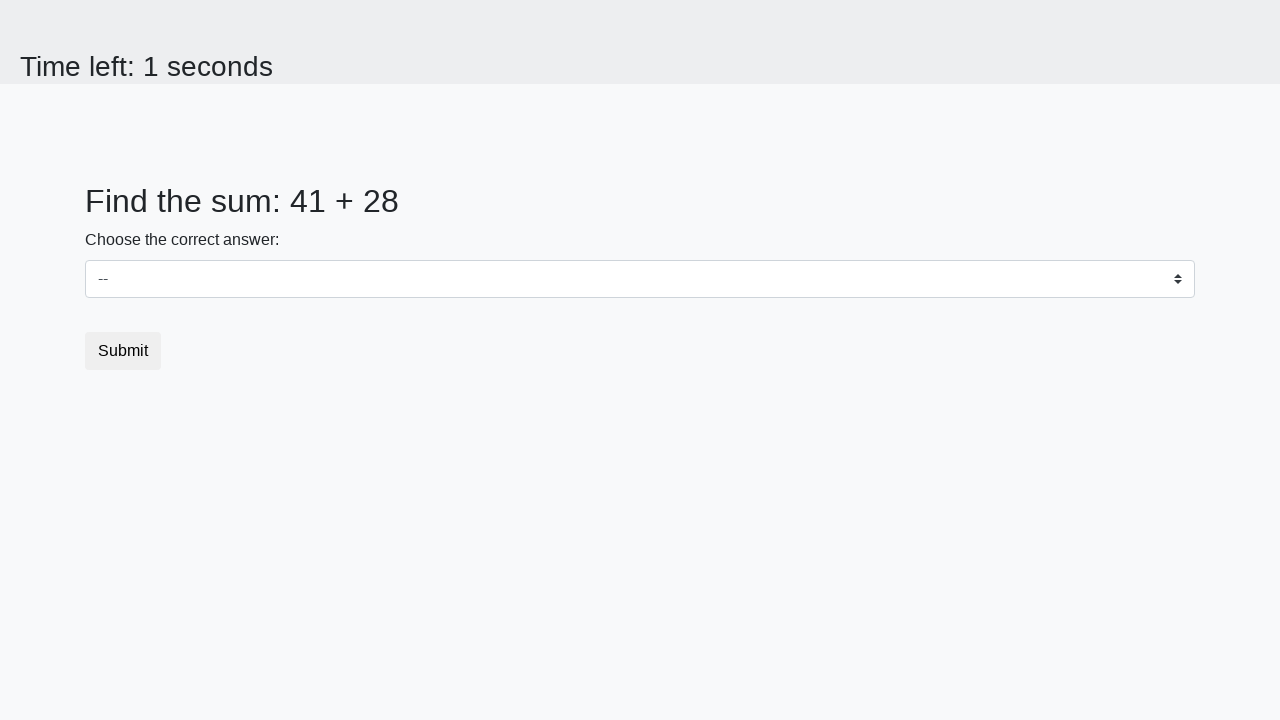

Extracted first number from #num1 element
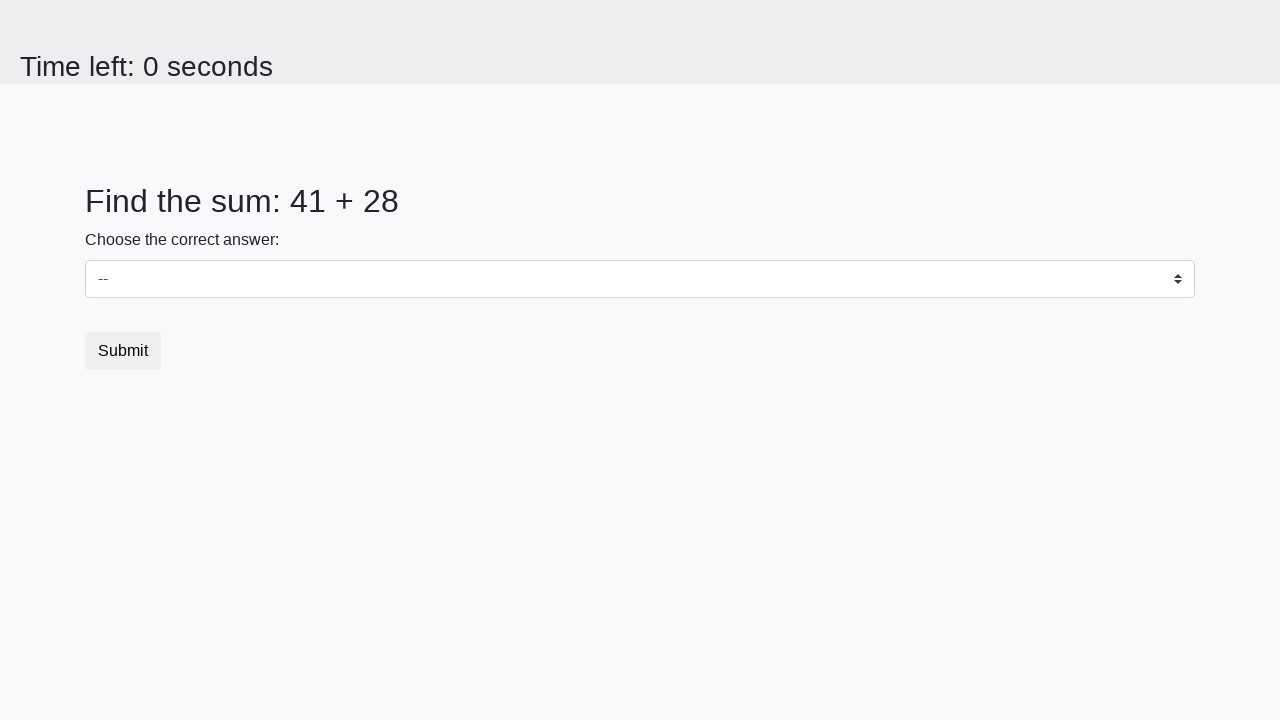

Extracted second number from #num2 element
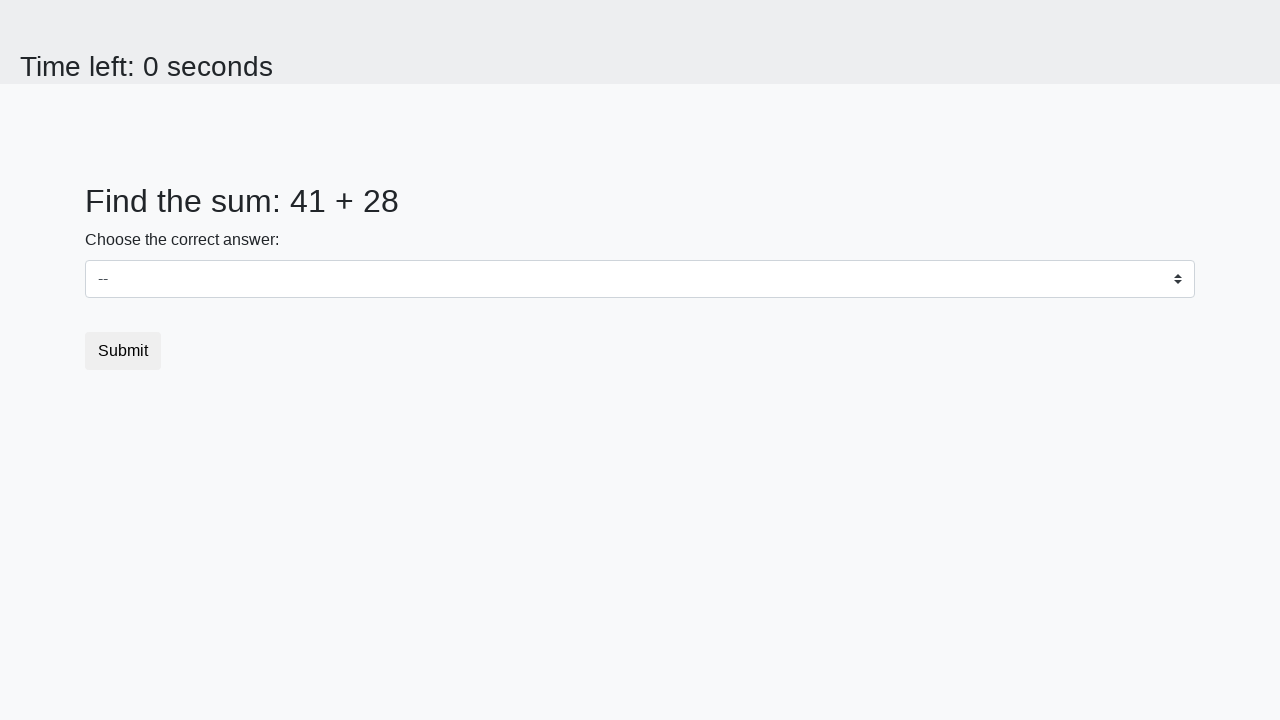

Calculated sum of 41 + 28 = 69
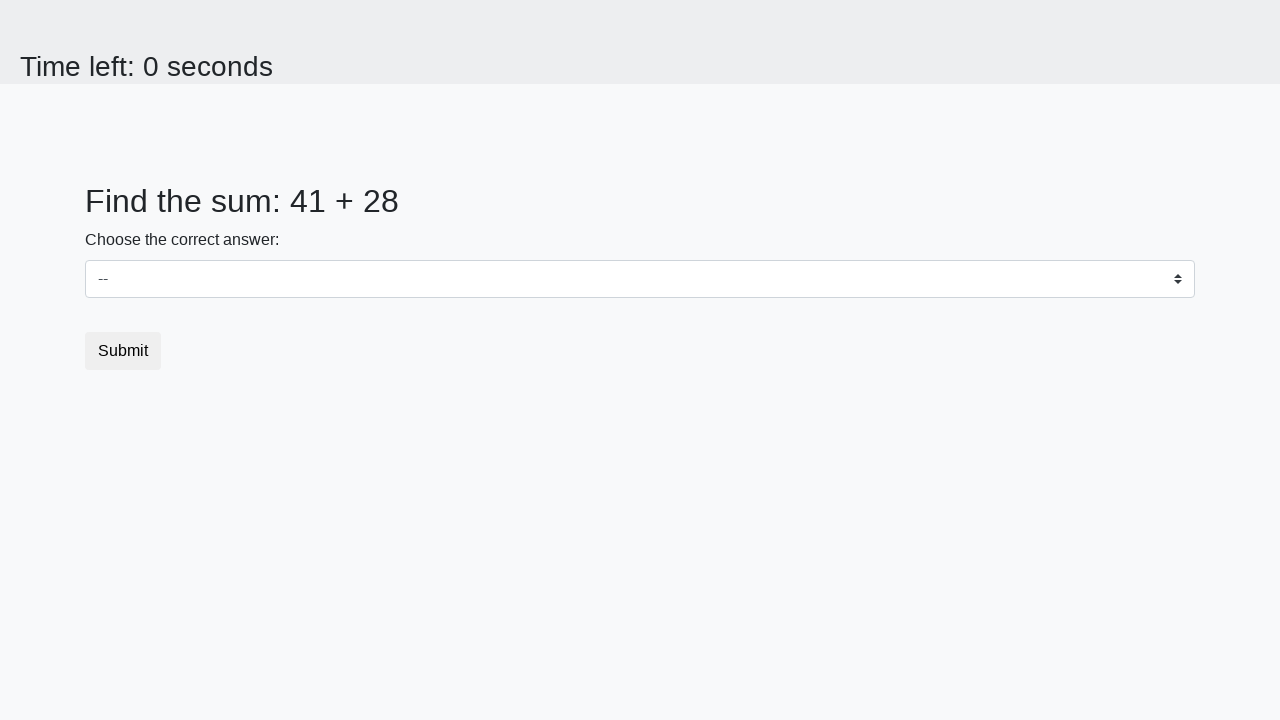

Selected value 69 from dropdown on select
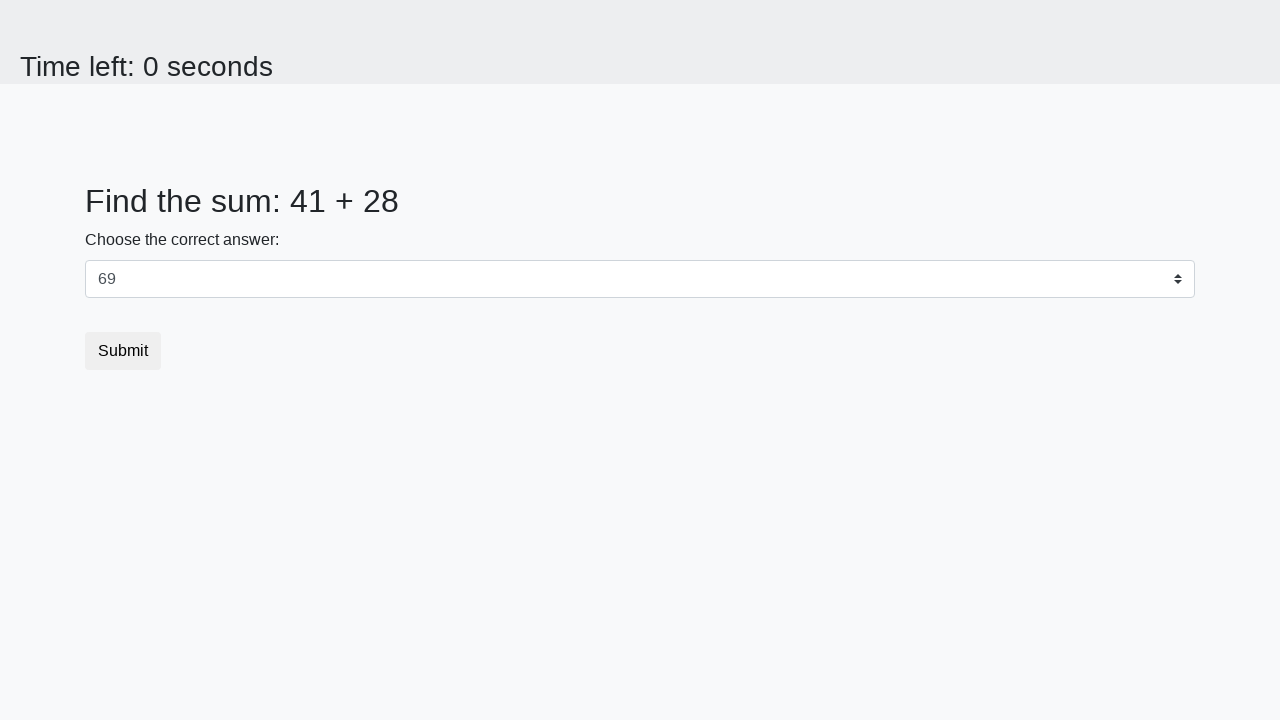

Clicked submit button to submit the form at (123, 351) on button
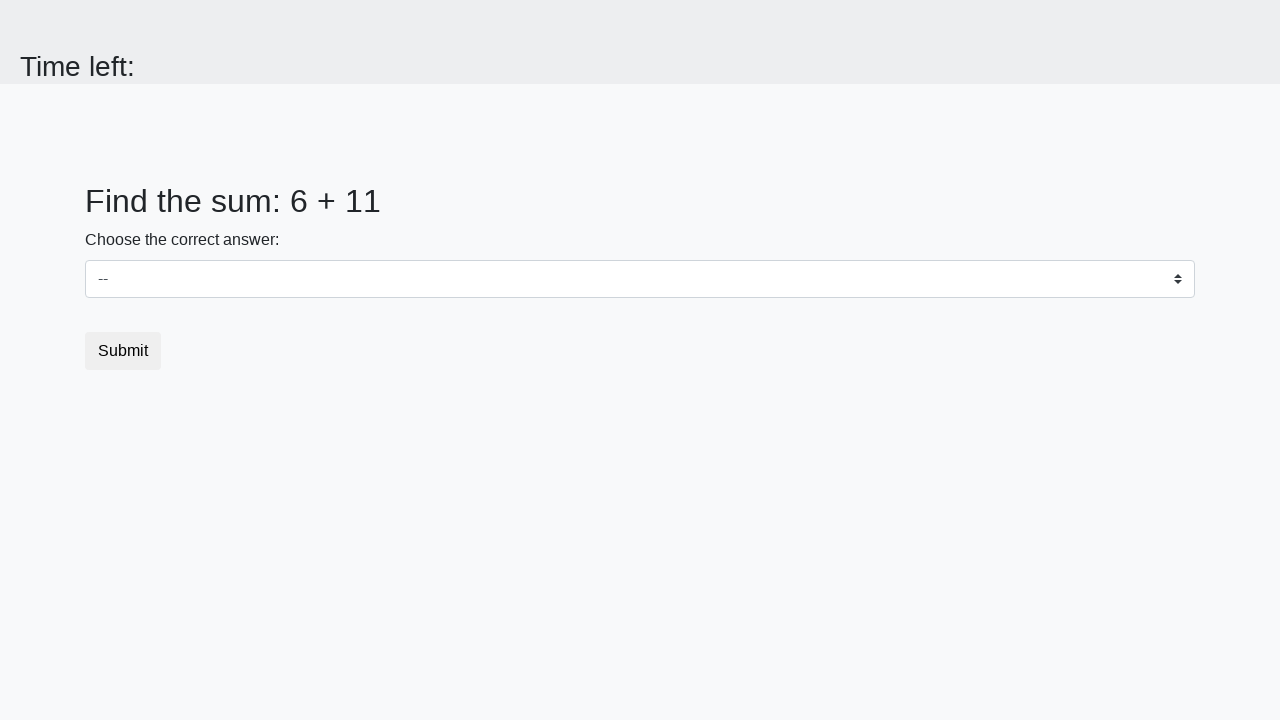

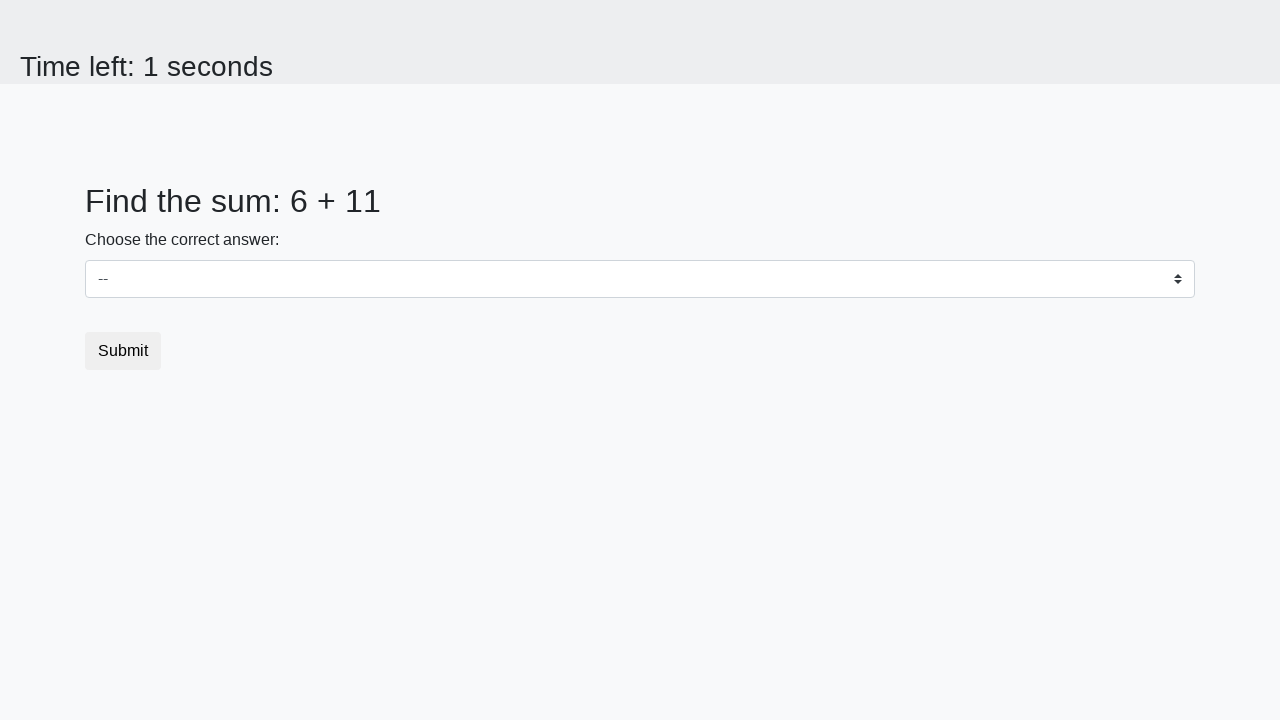